Clicks the Link button and verifies its text

Starting URL: https://formy-project.herokuapp.com/buttons#

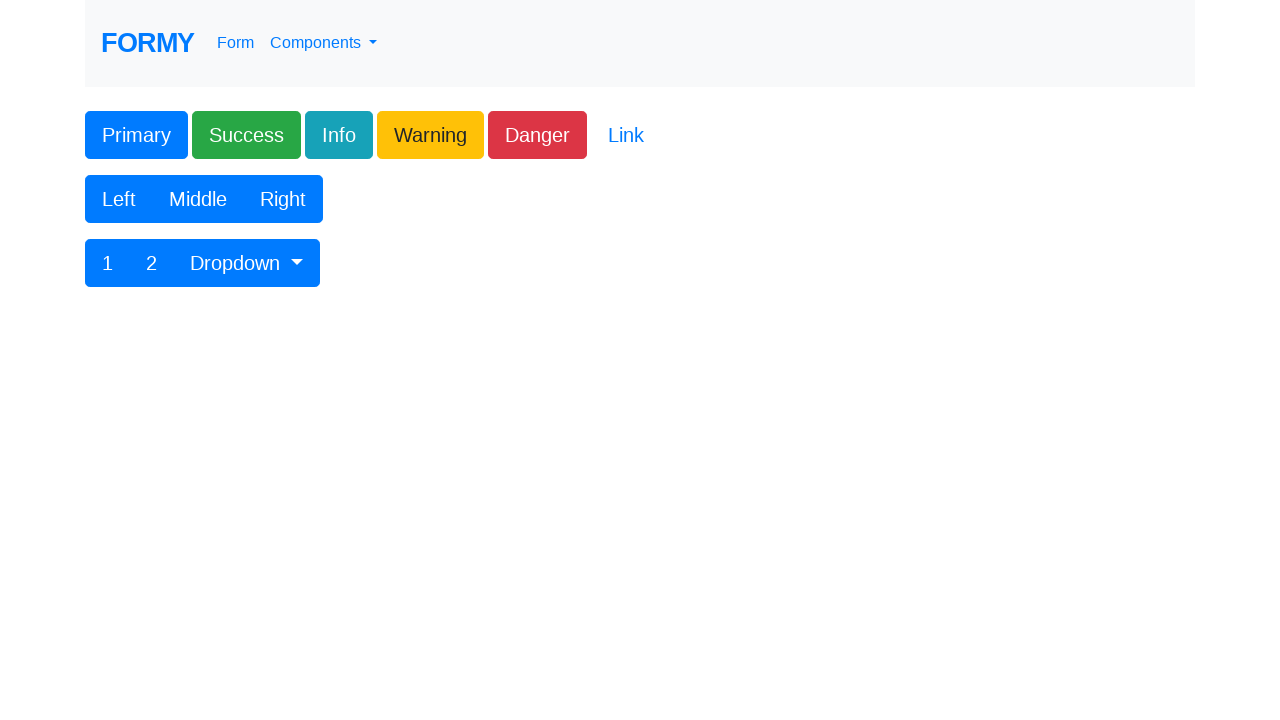

Clicked the Link button at (626, 135) on .btn.btn-lg.btn-link
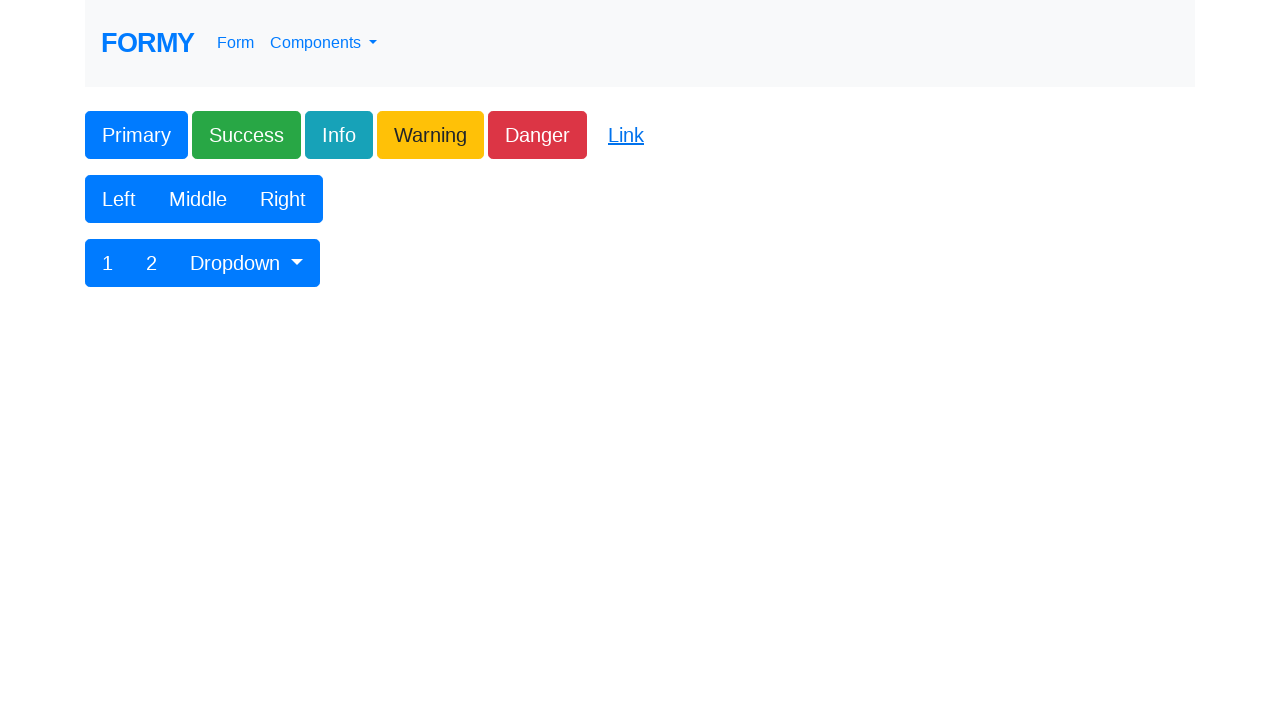

Verified Link button text is 'Link'
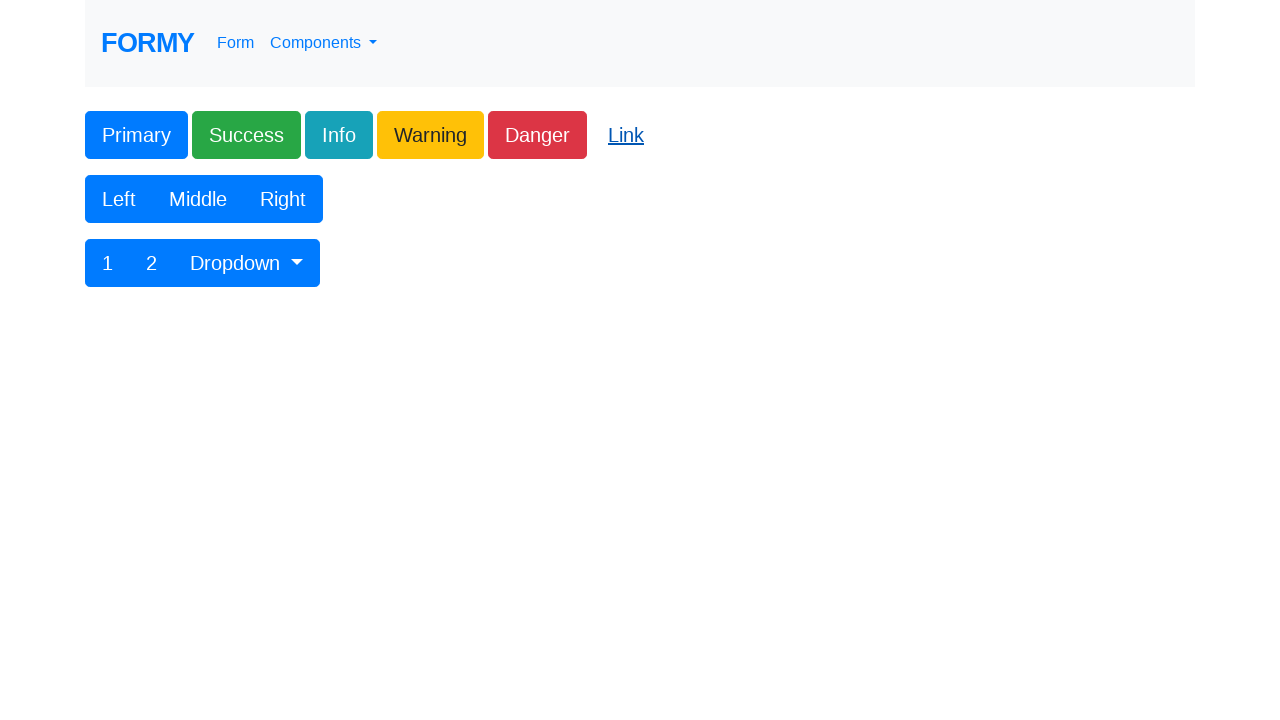

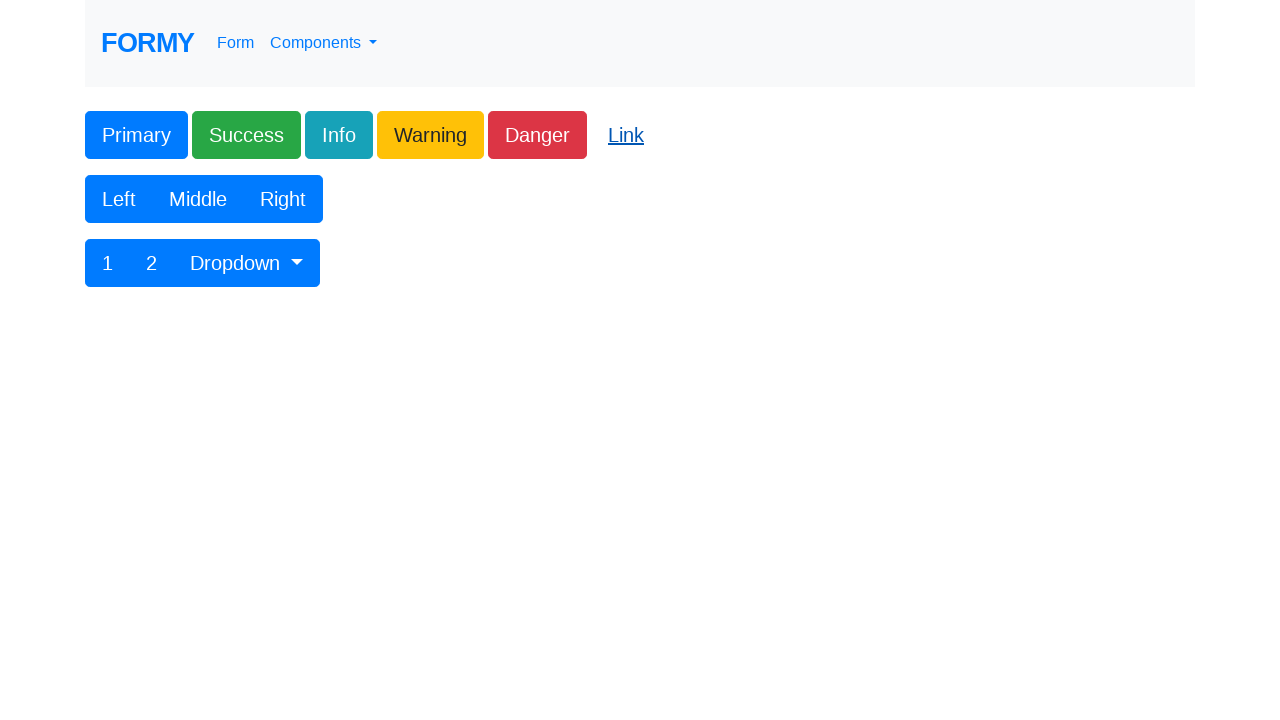